Tests selecting an option from a dropdown menu using value-based selection (Option 2)

Starting URL: https://the-internet.herokuapp.com/dropdown

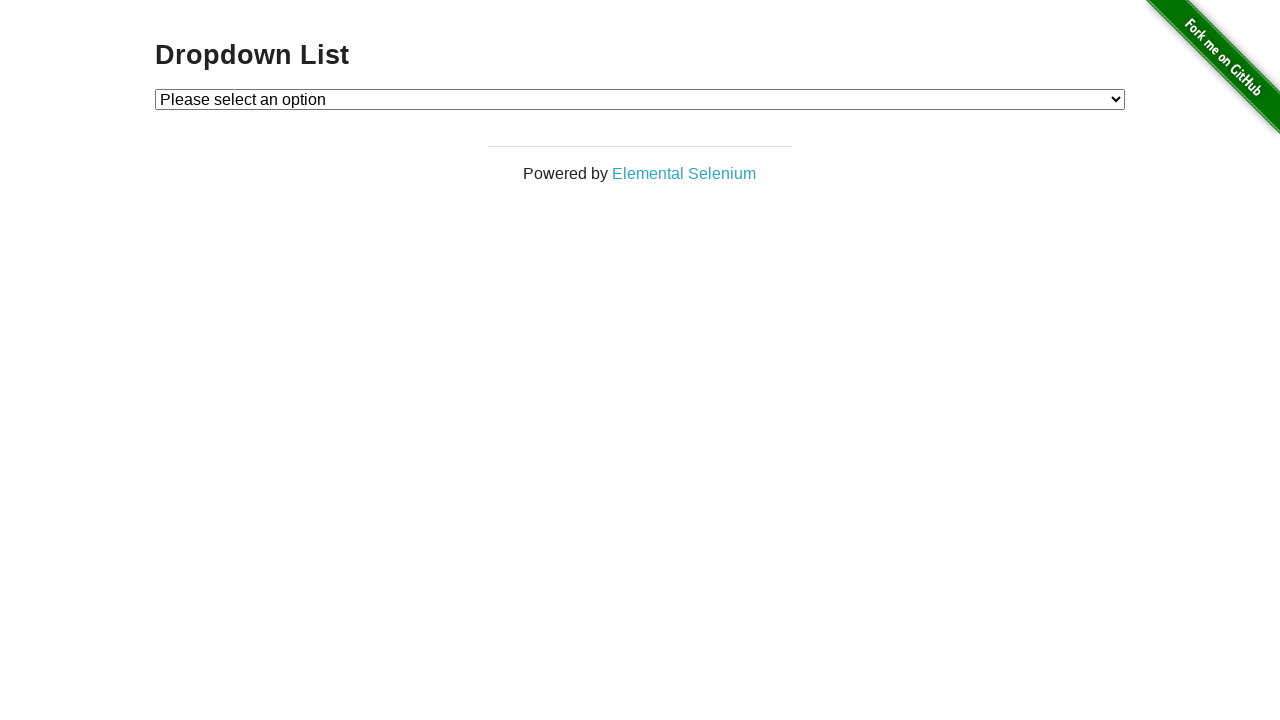

Navigated to dropdown page
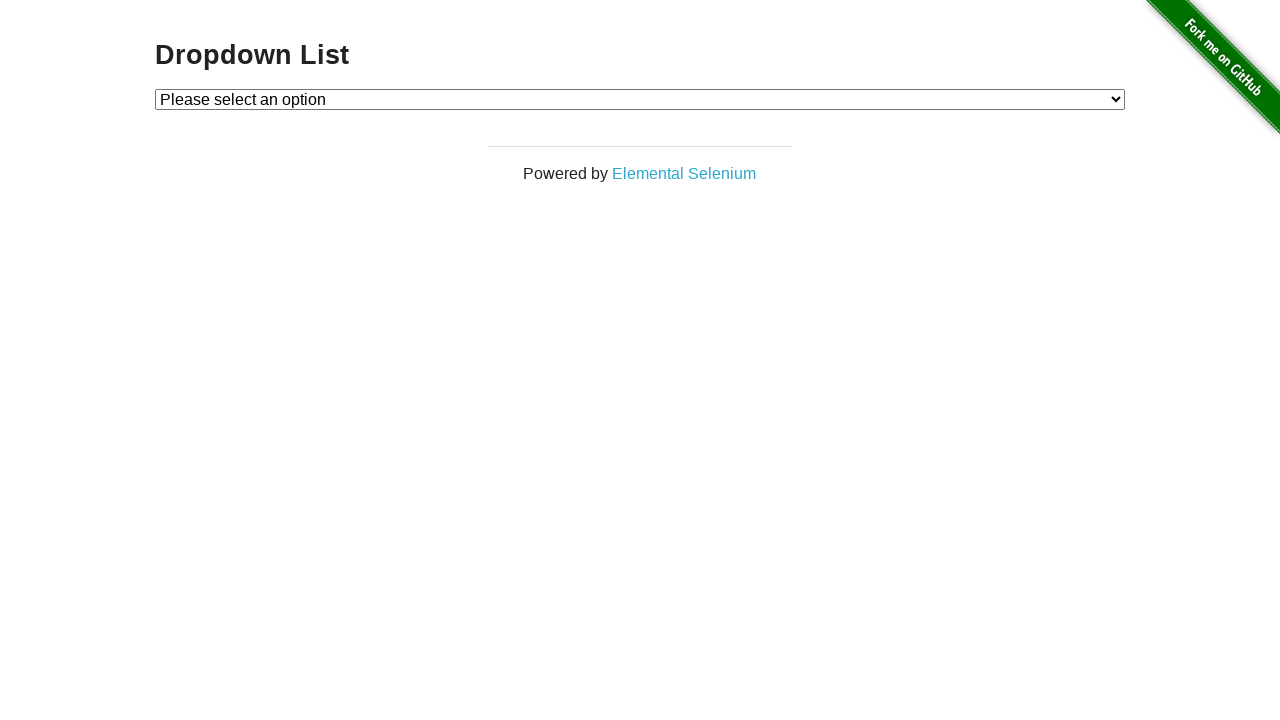

Selected Option 2 from dropdown using value-based selection on #dropdown
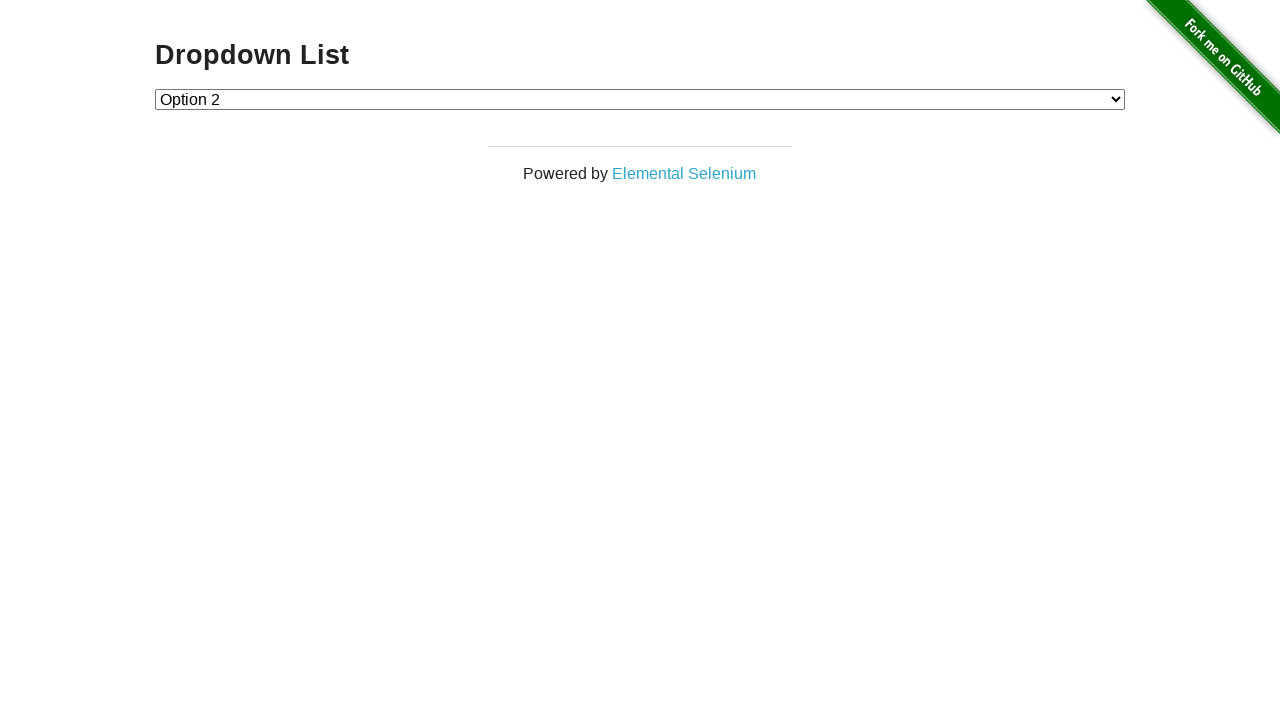

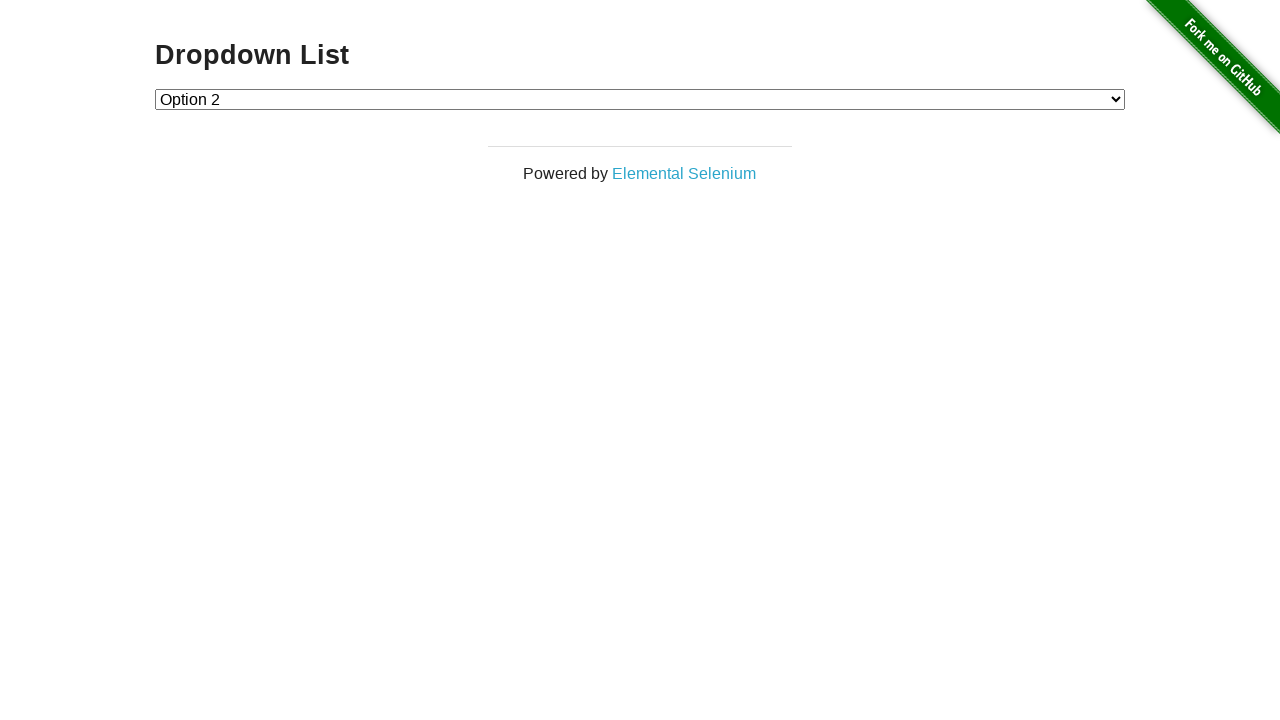